Tests the registration form validation by submitting with empty/whitespace values in all fields and verifying the error message appears

Starting URL: https://buggy.justtestit.org/

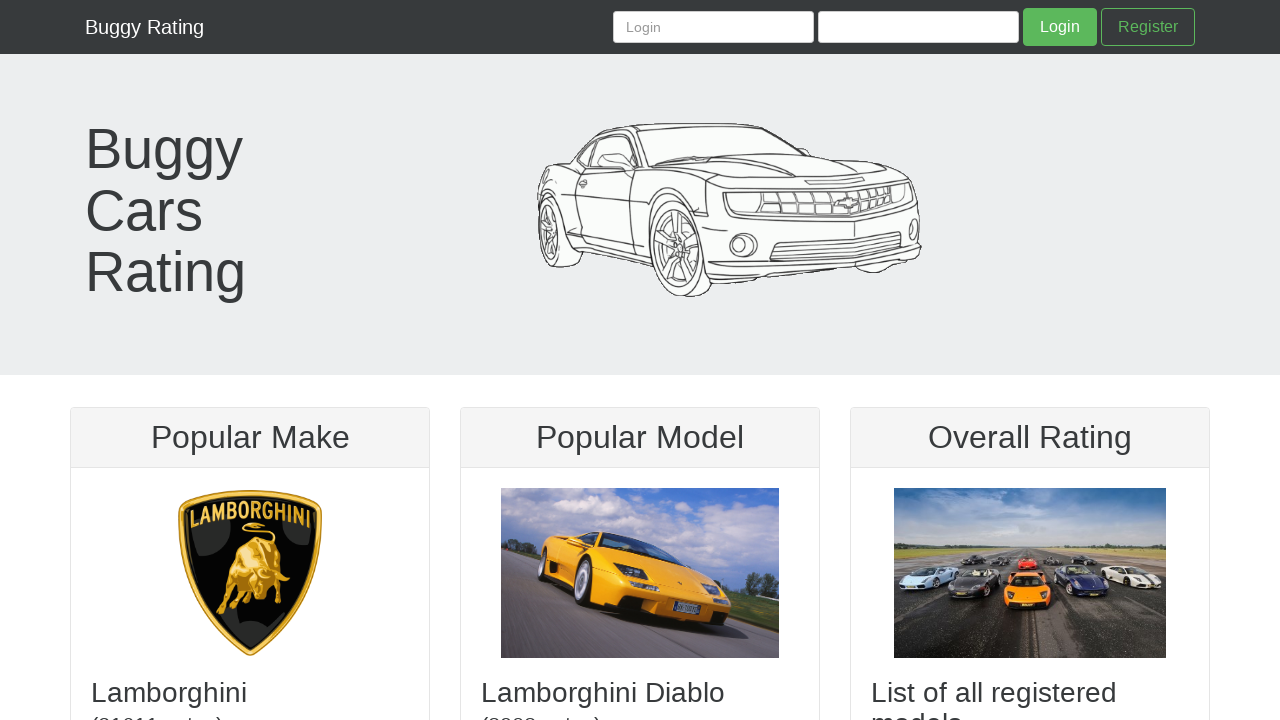

Clicked Register link to navigate to registration form at (1148, 27) on internal:role=link[name="Register"i]
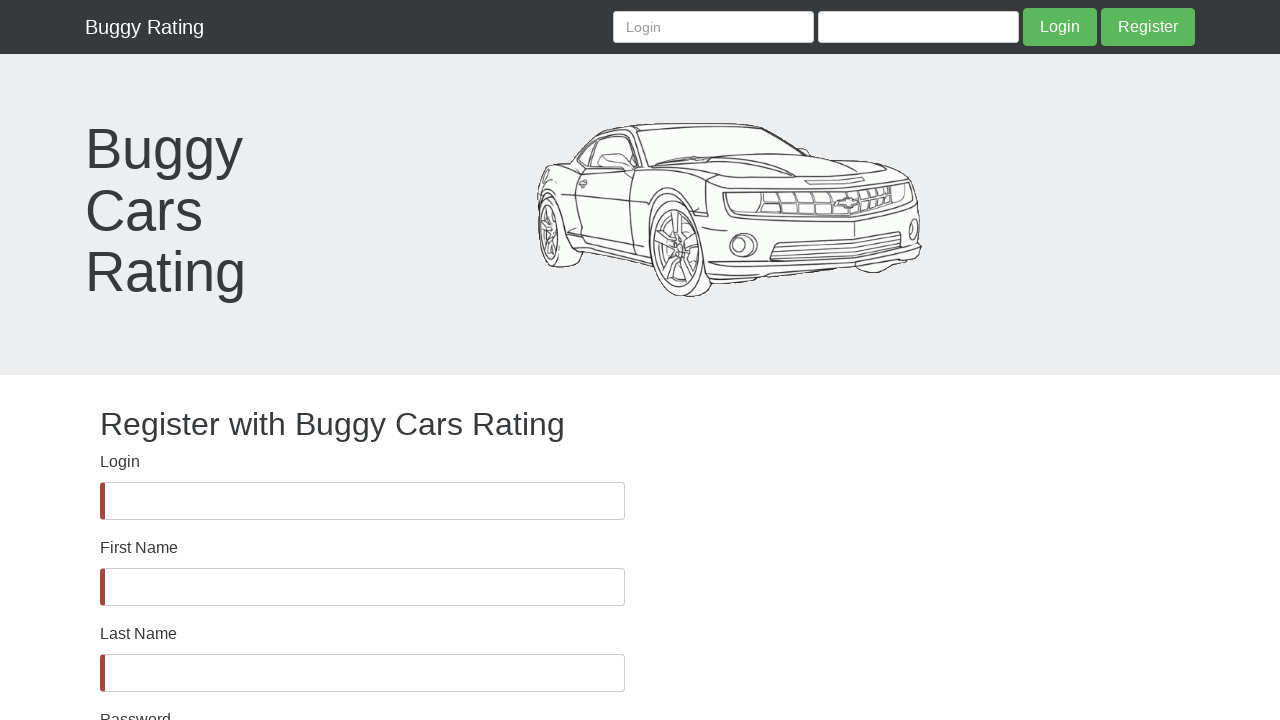

Clicked Login field at (362, 501) on internal:label="Login"i
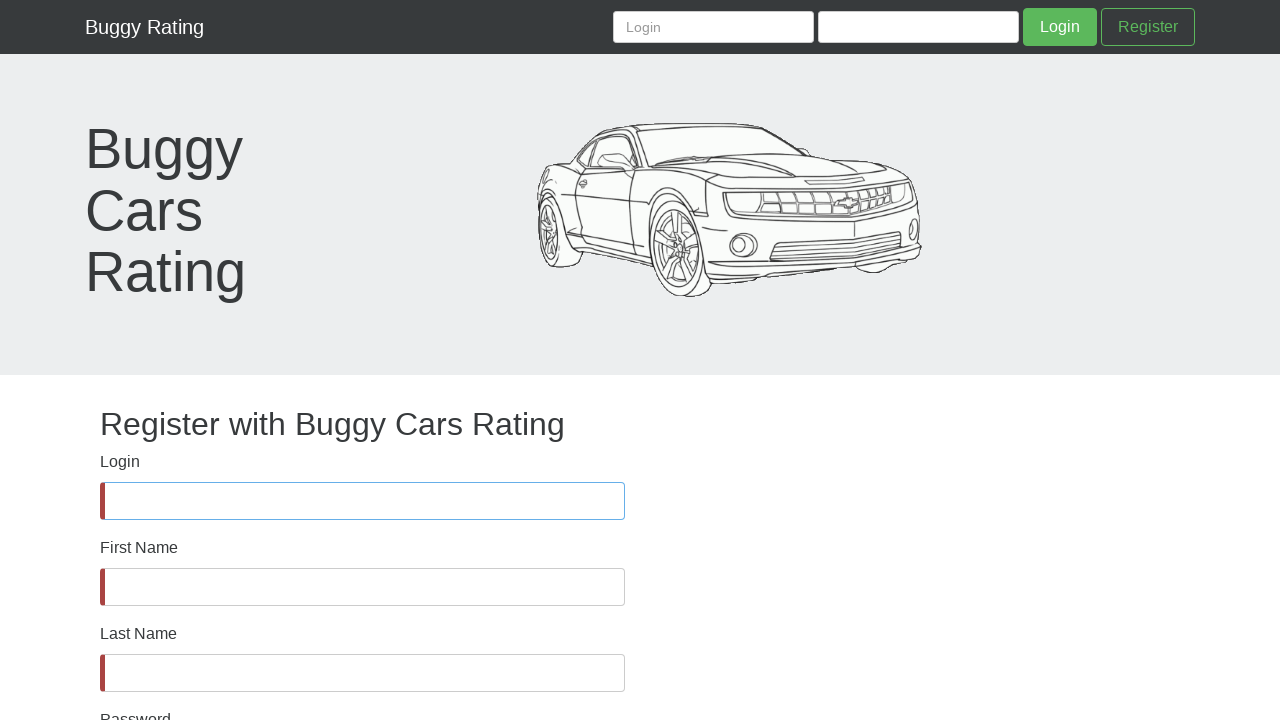

Filled Login field with whitespace on internal:label="Login"i
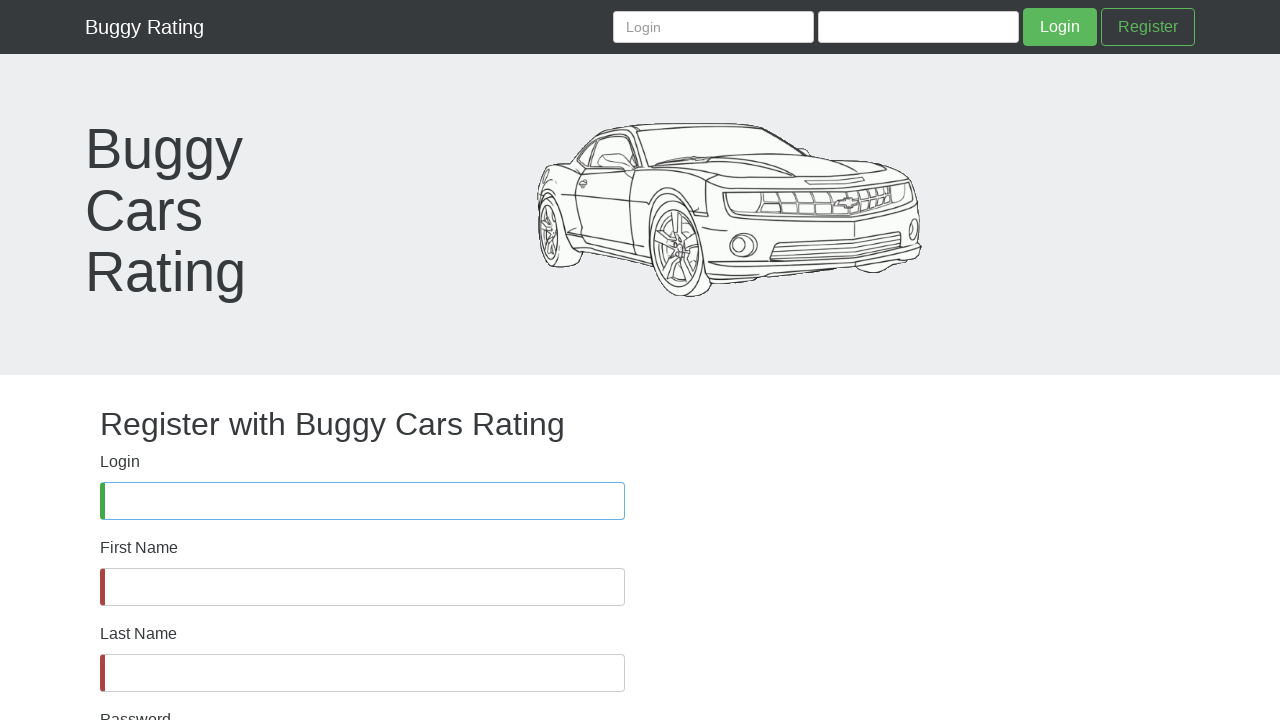

Clicked First Name field at (362, 587) on internal:label="First Name"i
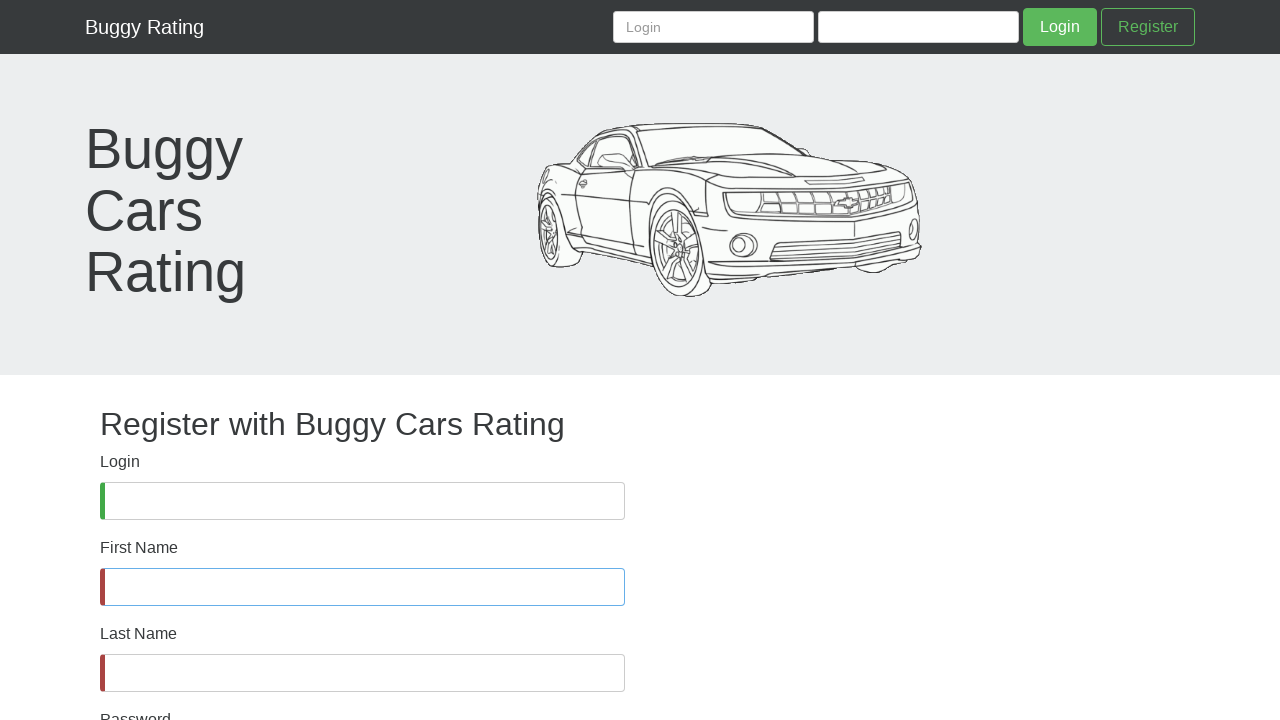

Filled First Name field with whitespace on internal:label="First Name"i
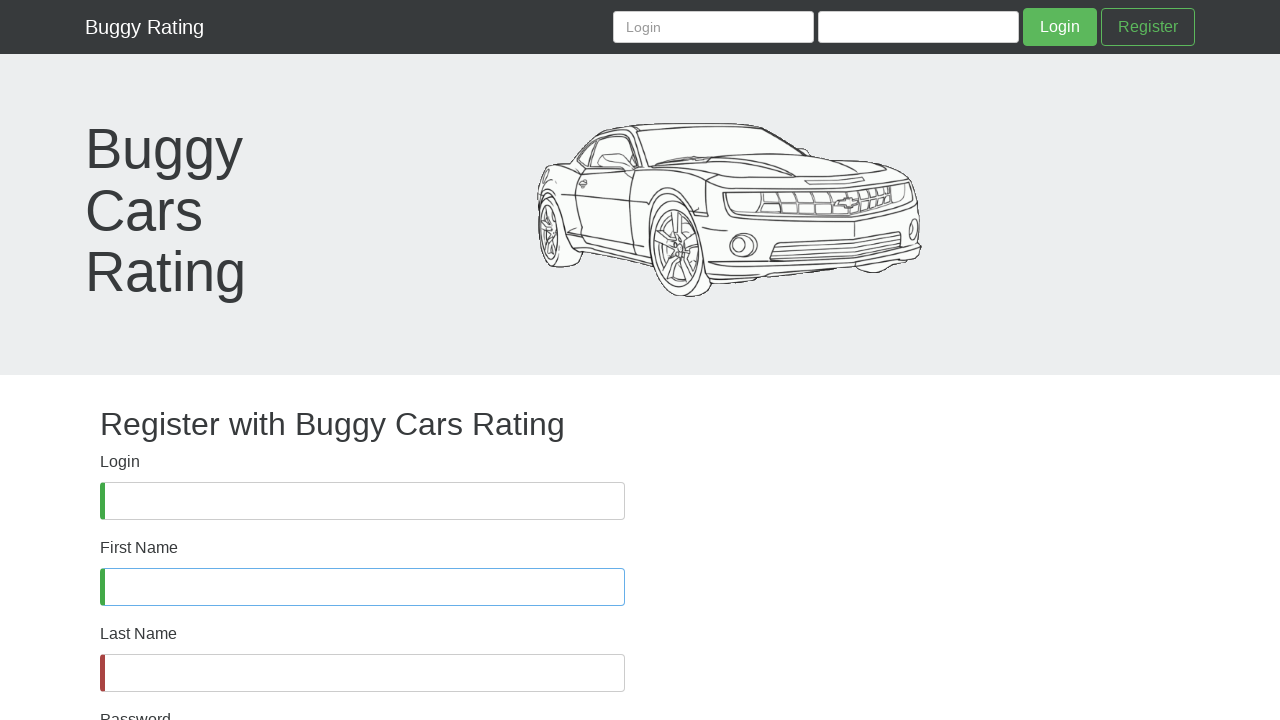

Clicked Last Name field at (362, 673) on internal:label="Last Name"i
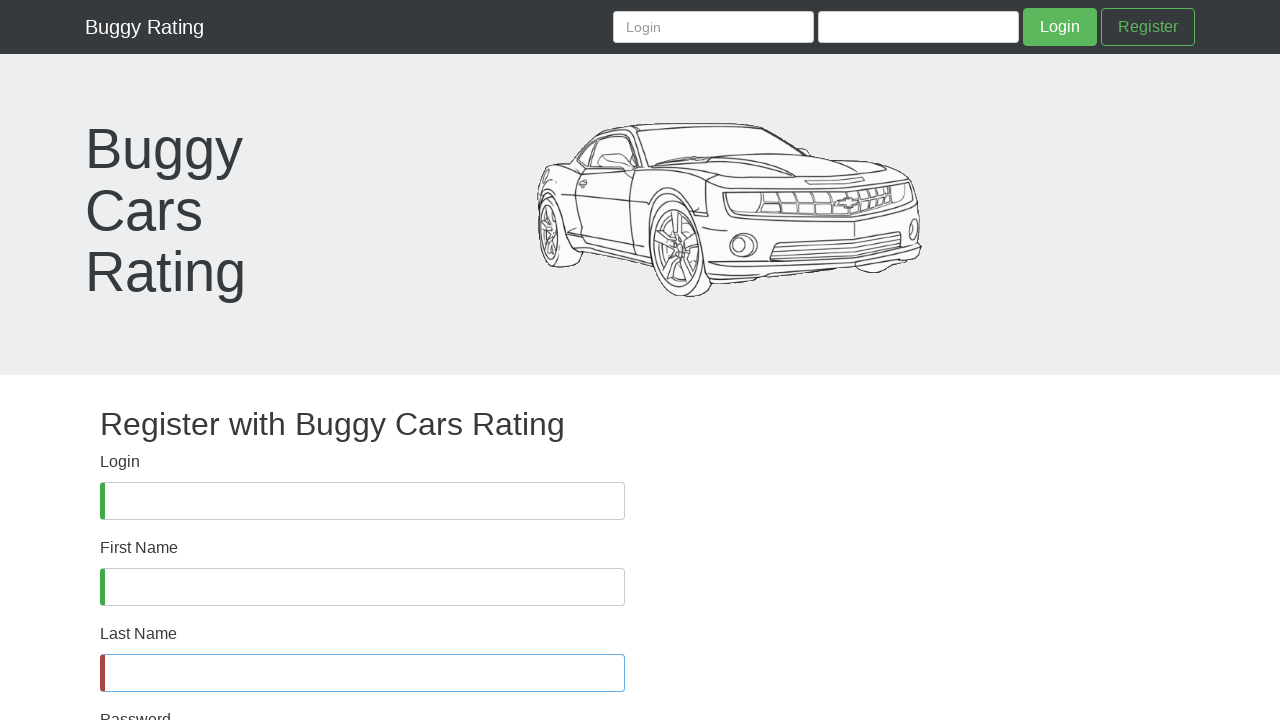

Filled Last Name field with whitespace on internal:label="Last Name"i
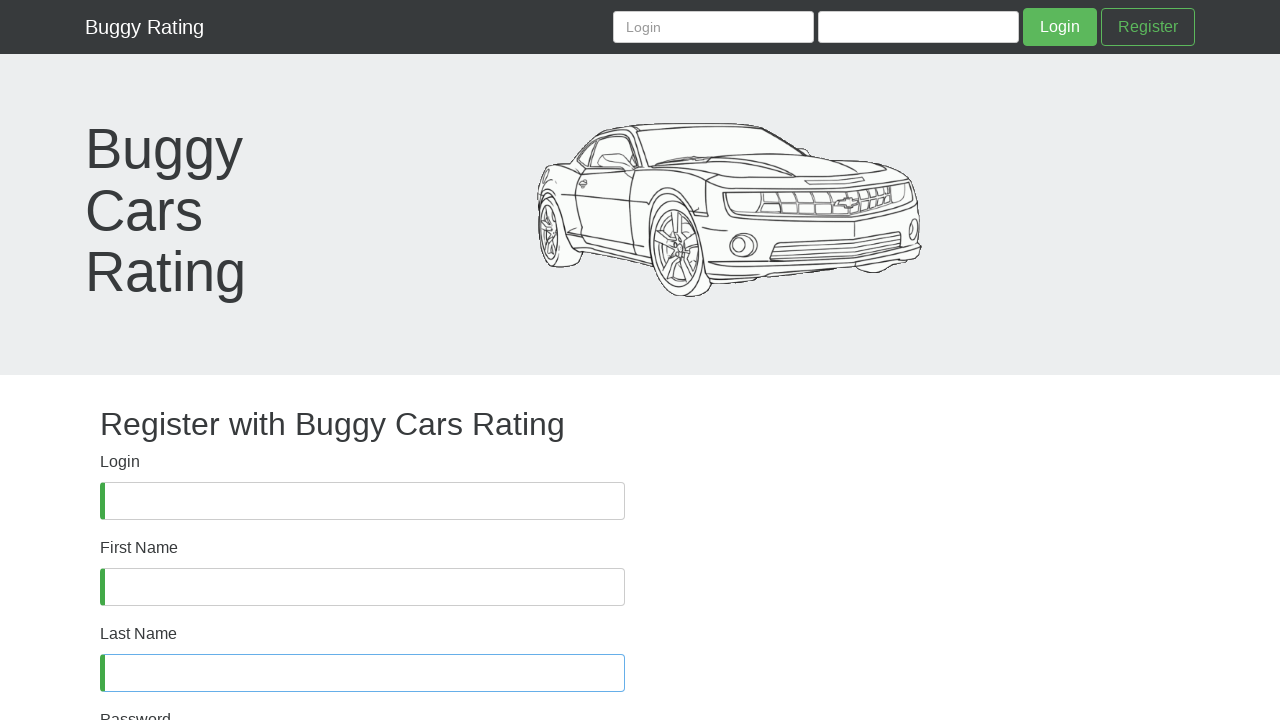

Clicked Password field at (362, 488) on internal:label="Password"s
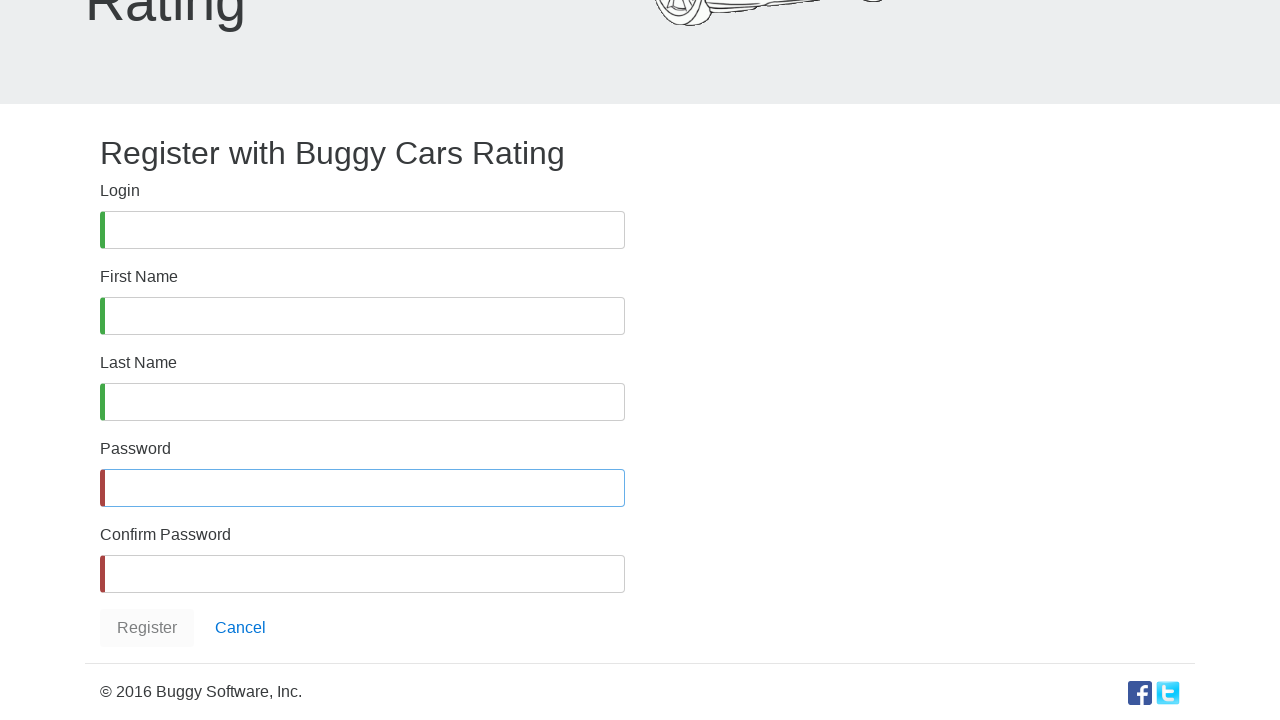

Filled Password field with whitespace on internal:label="Password"s
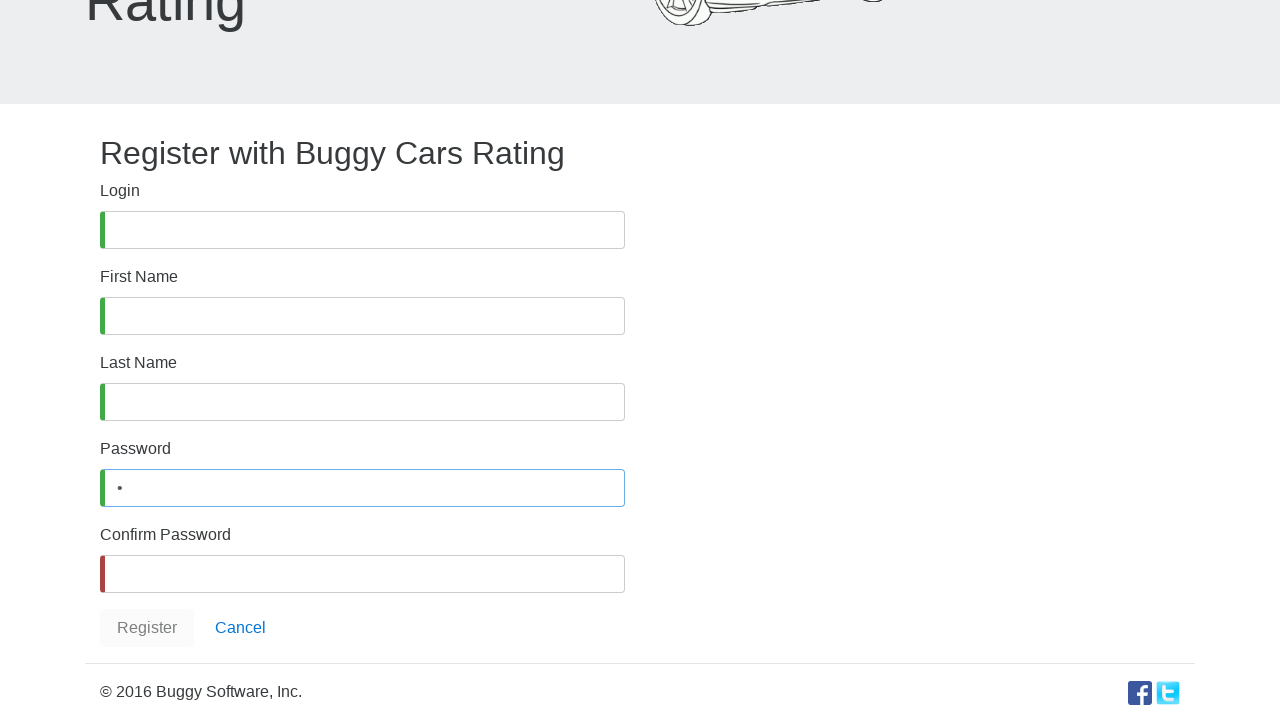

Clicked Confirm Password field at (362, 574) on internal:label="Confirm Password"i
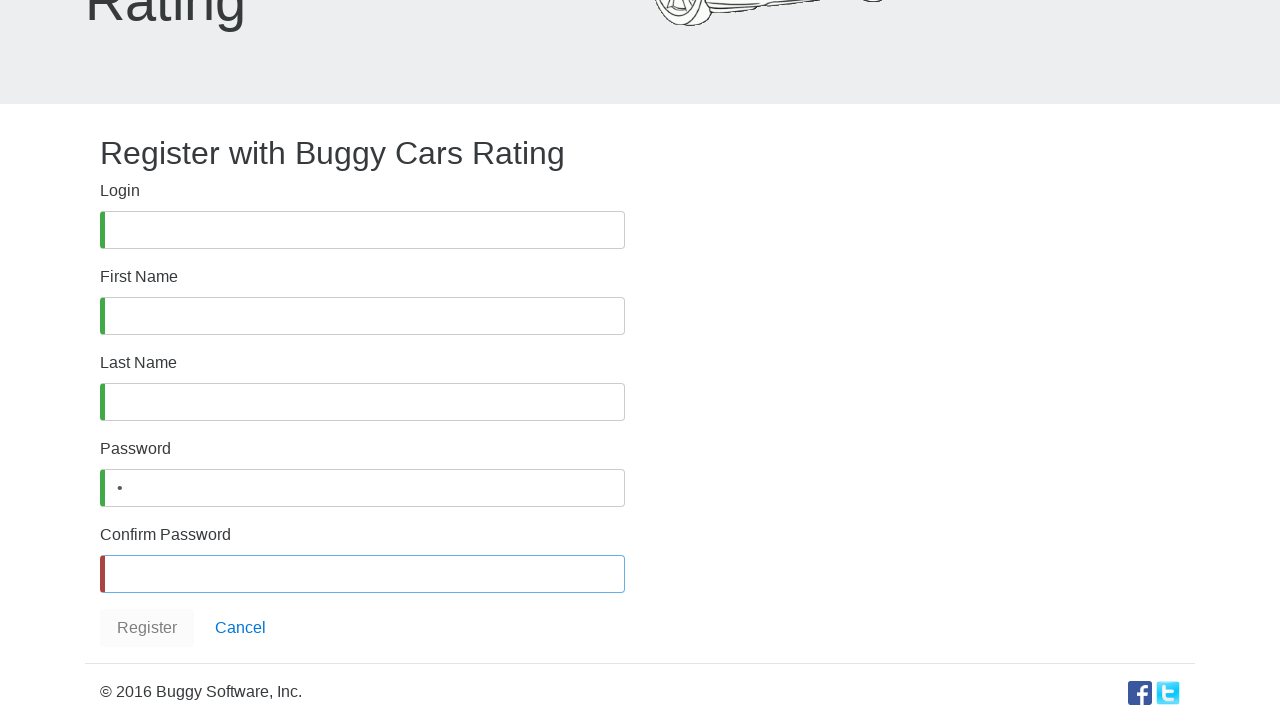

Filled Confirm Password field with whitespace on internal:label="Confirm Password"i
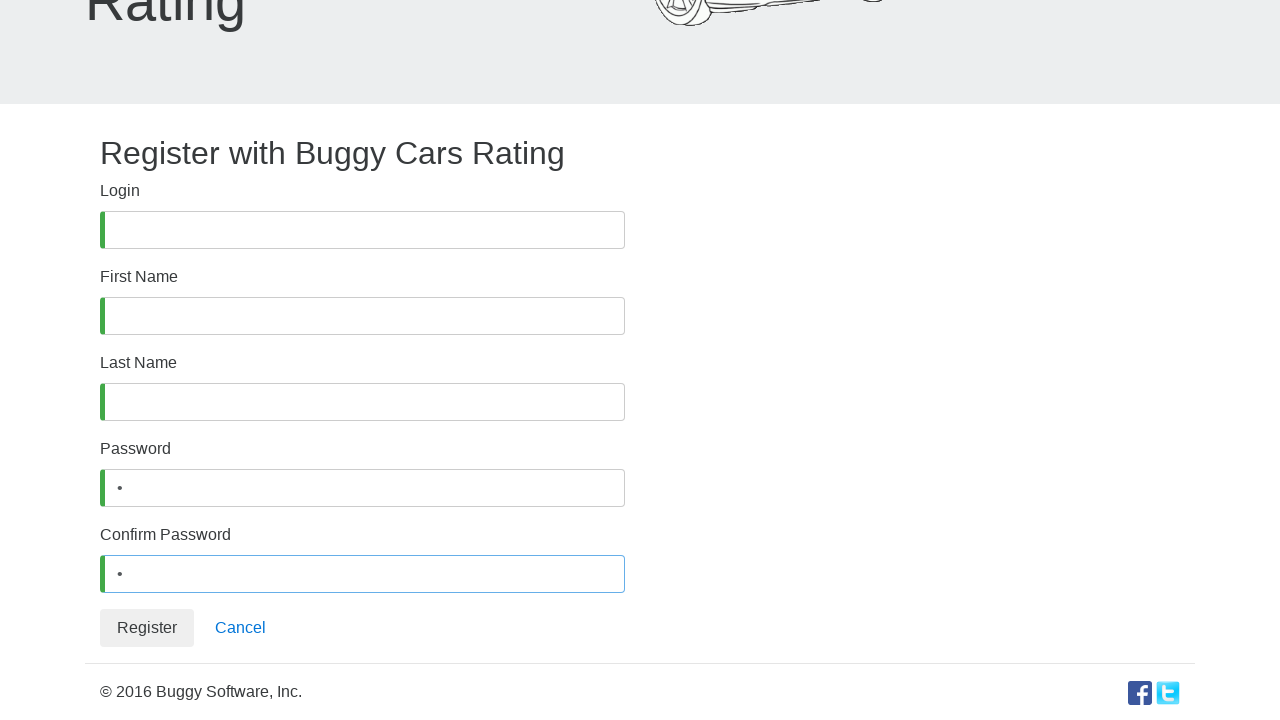

Clicked Register button to submit form with whitespace values at (147, 628) on internal:role=button[name="Register"i]
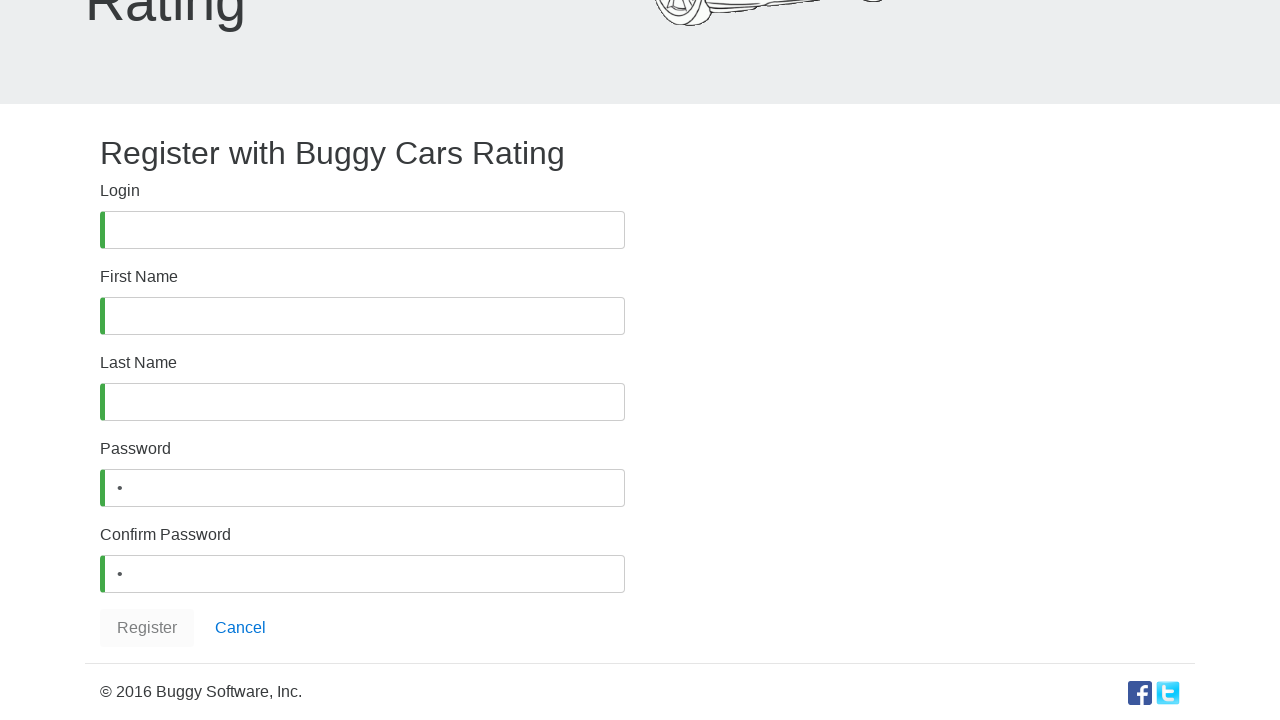

Verified error message 'InvalidParameter: 1' appeared and clicked it at (362, 680) on internal:text="InvalidParameter: 1"i
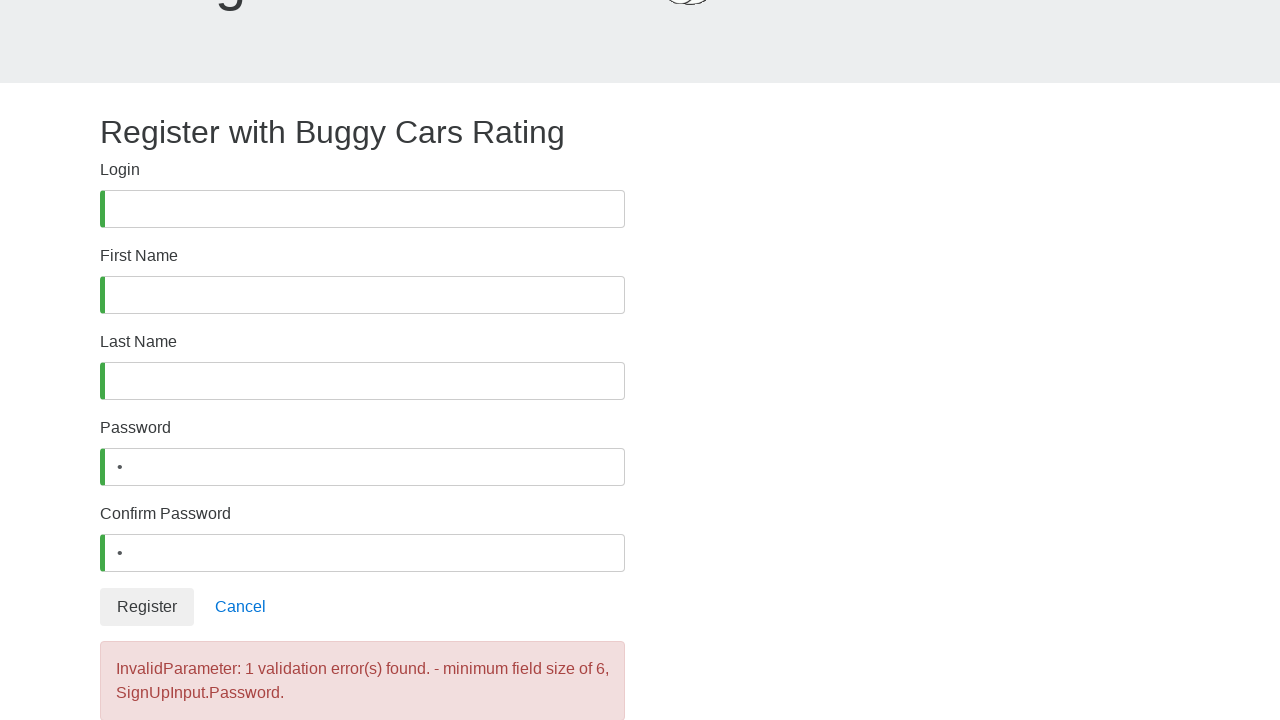

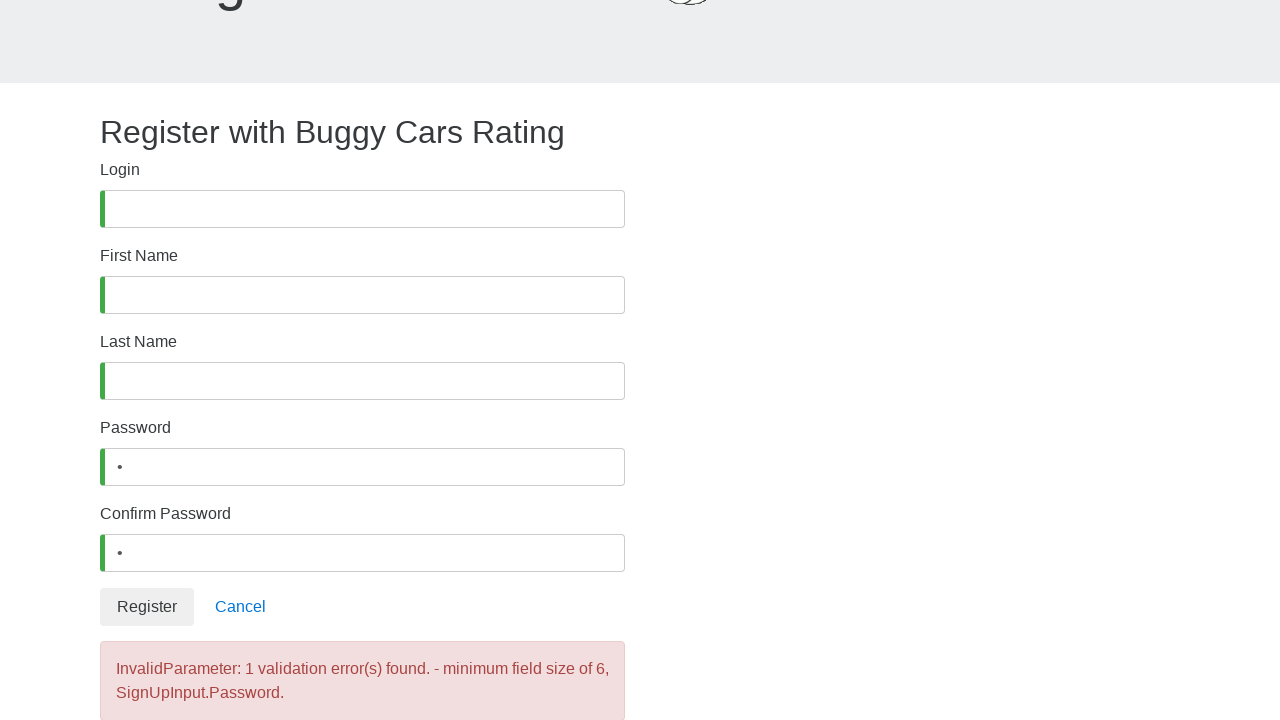